Tests that navigating to Browse Languages menu and selecting submenu M shows MySQL as the last programming language in the table

Starting URL: http://www.99-bottles-of-beer.net/

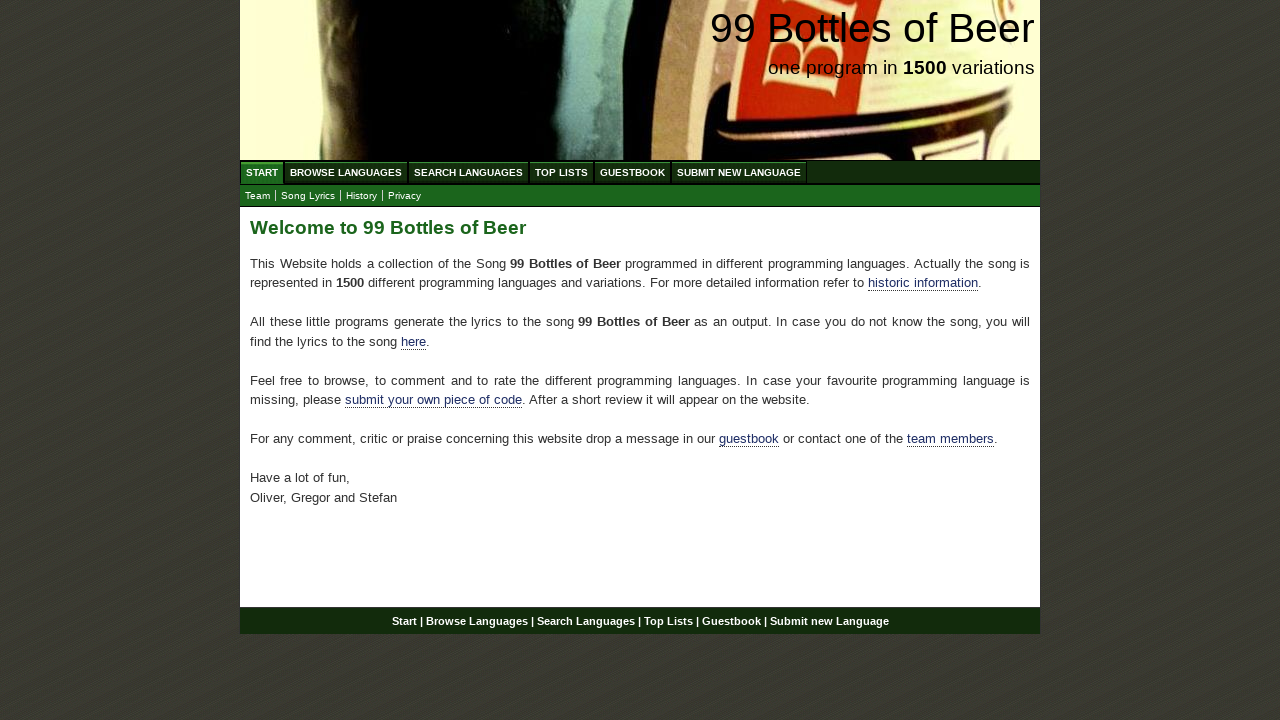

Clicked on 'Browse Languages' menu at (346, 172) on xpath=//ul[@id='menu']//a[text()='Browse Languages']
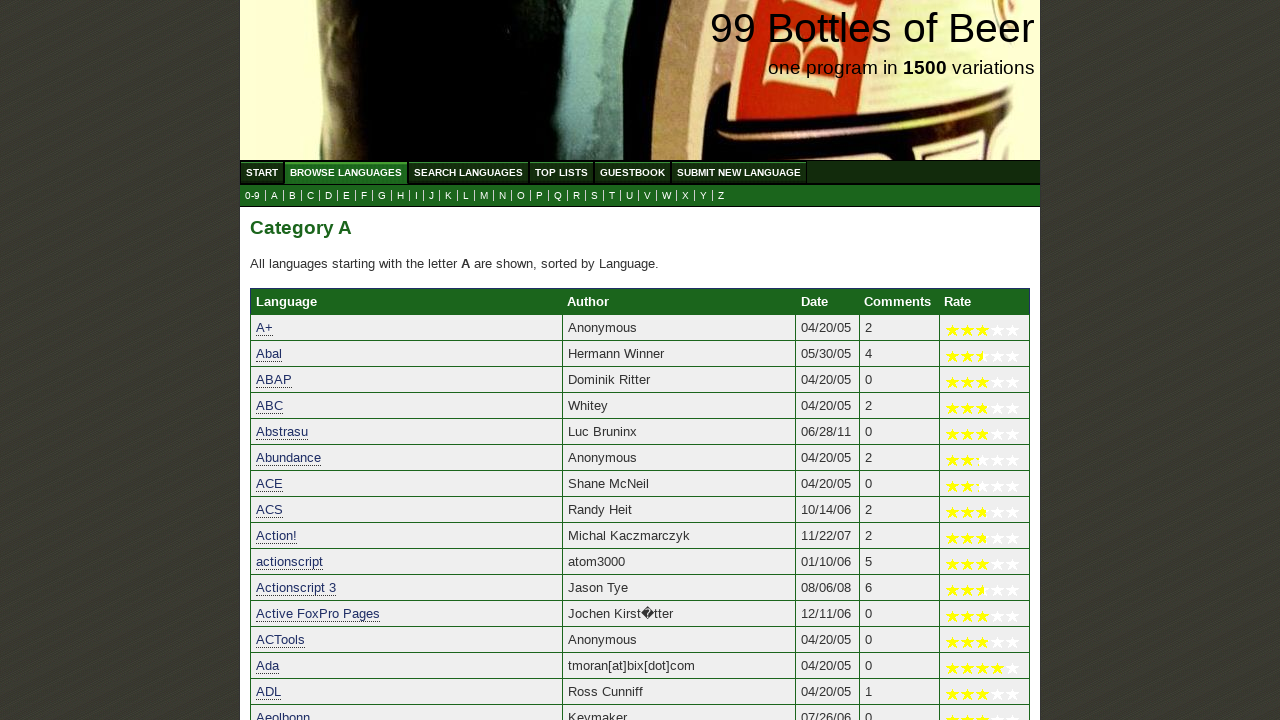

Clicked on submenu 'M' at (484, 196) on xpath=//ul[@id='submenu']//a[text()='M']
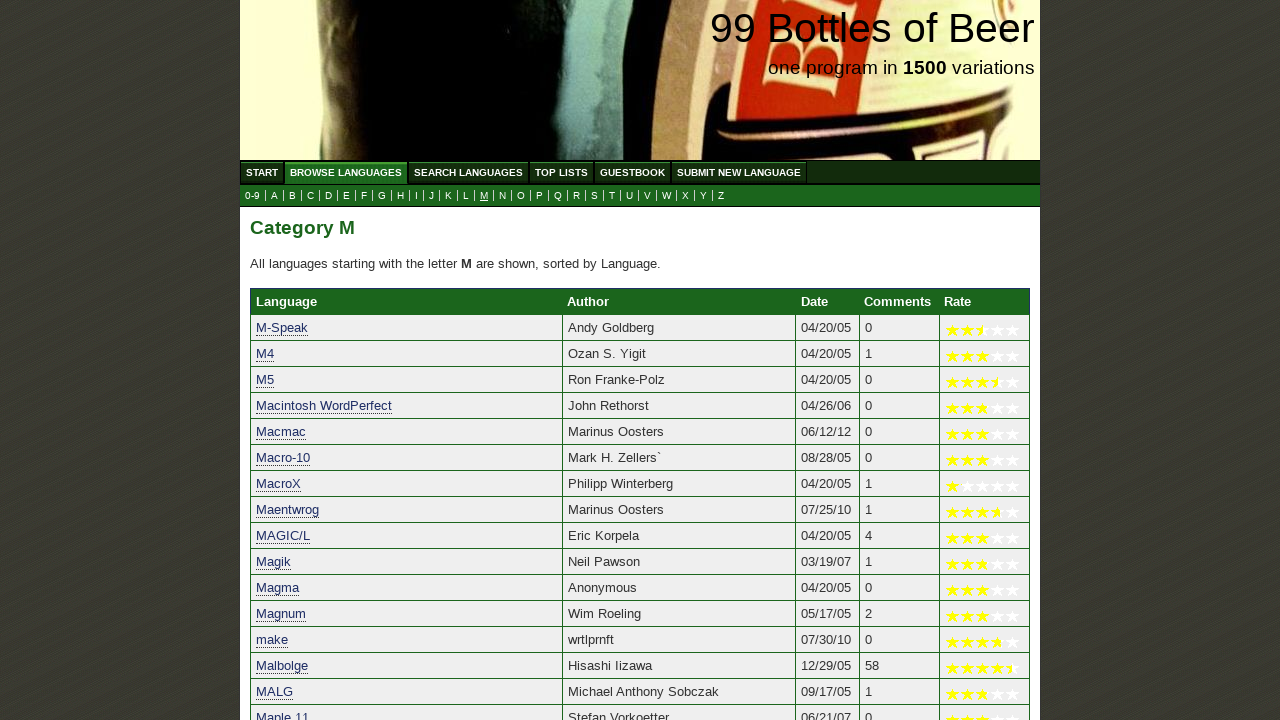

Verified MySQL is the last programming language in the table
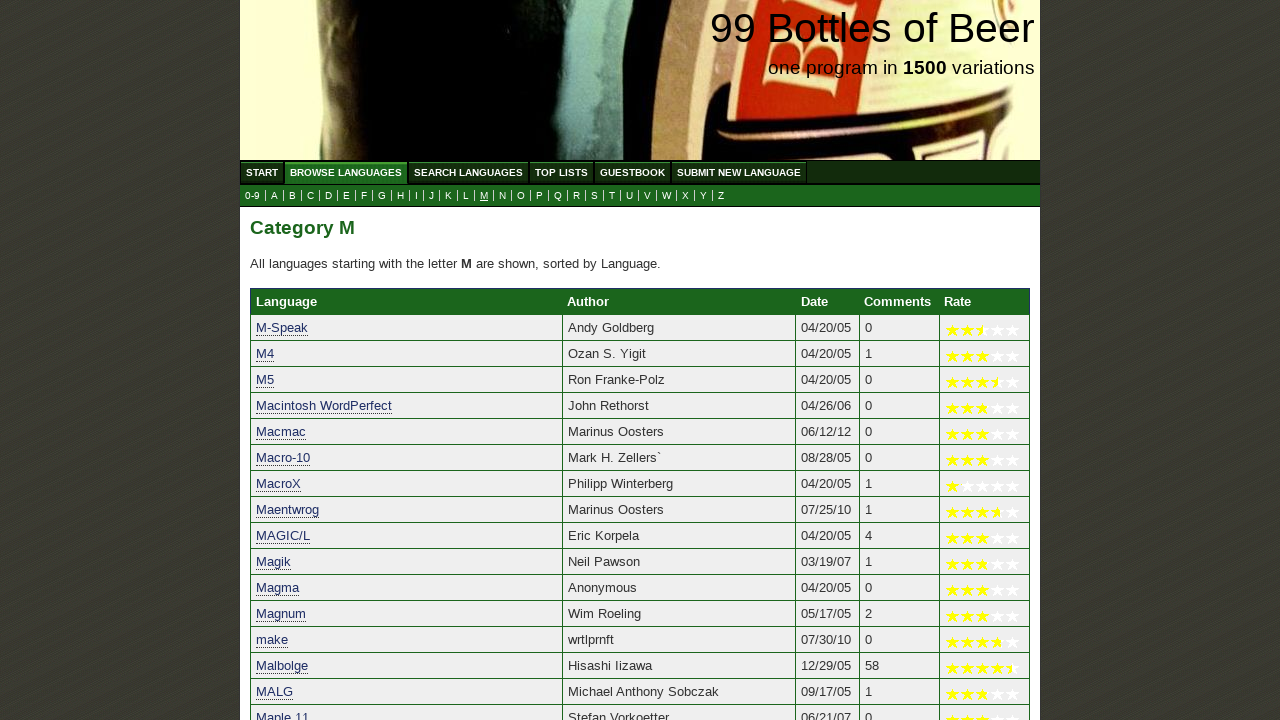

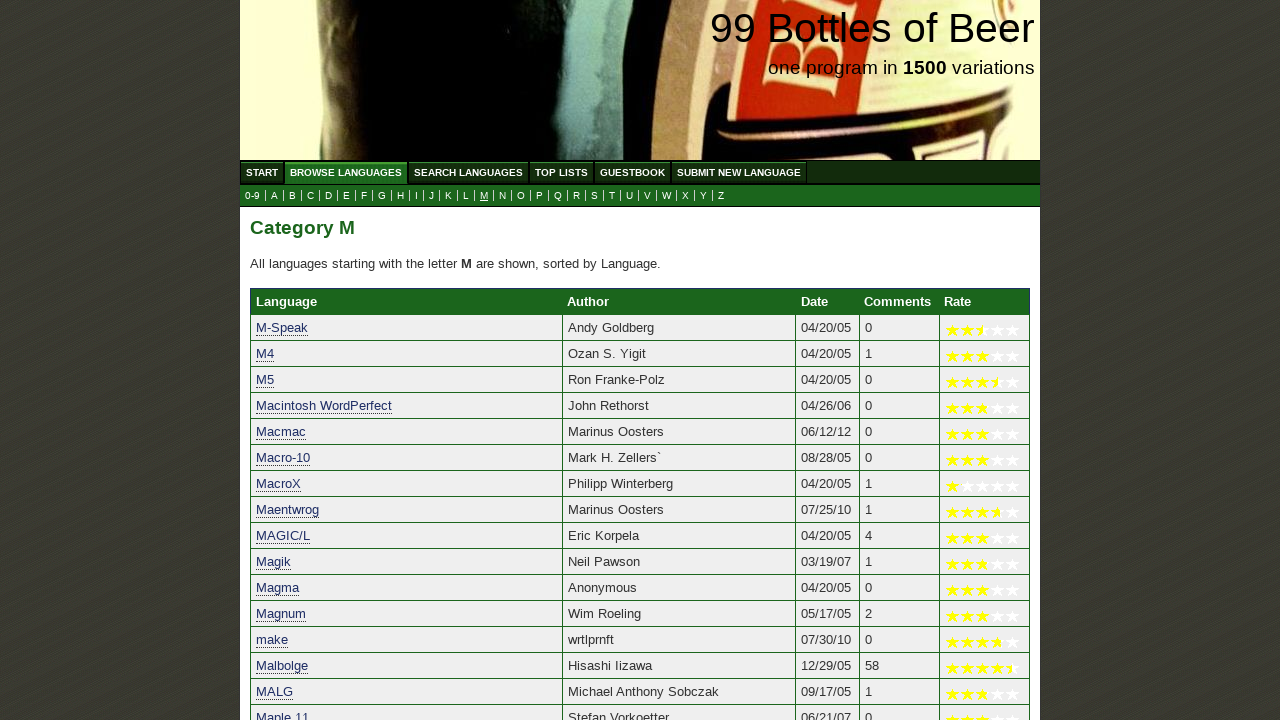